Clicks on the Sign In link on the Rediff homepage

Starting URL: https://rediff.com

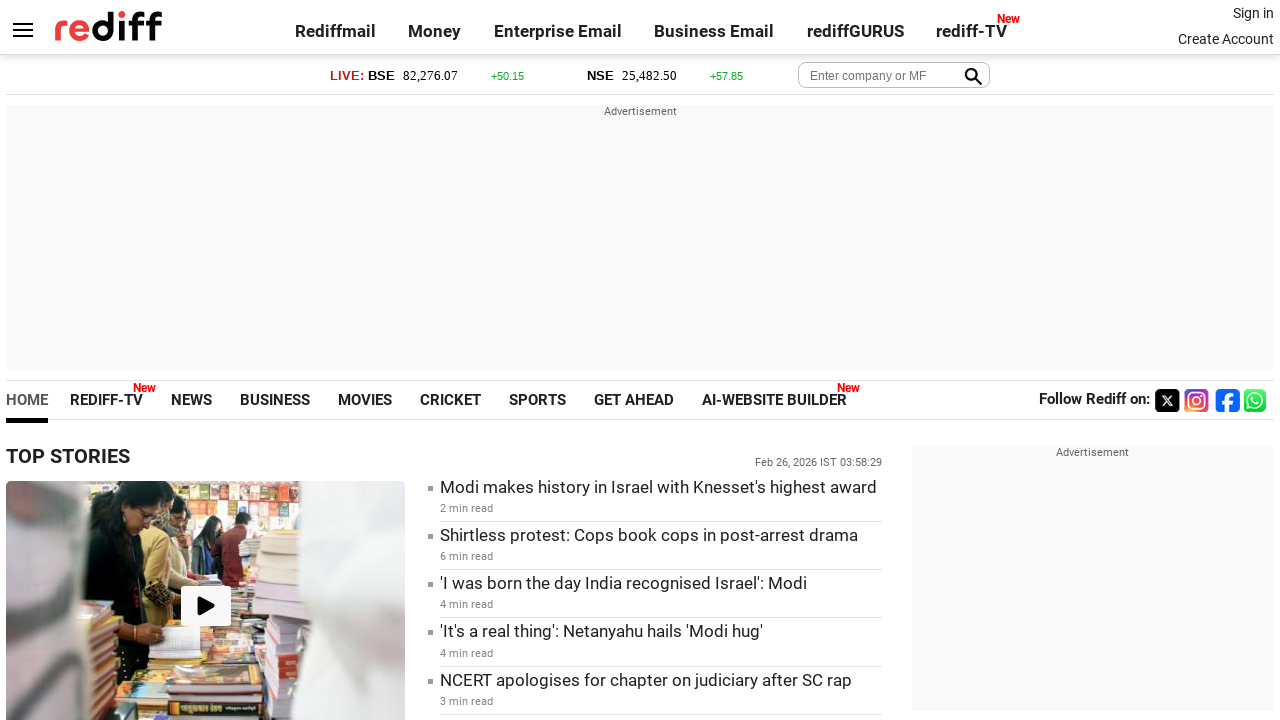

Clicked on the Sign In link on the Rediff homepage at (1253, 13) on .signin
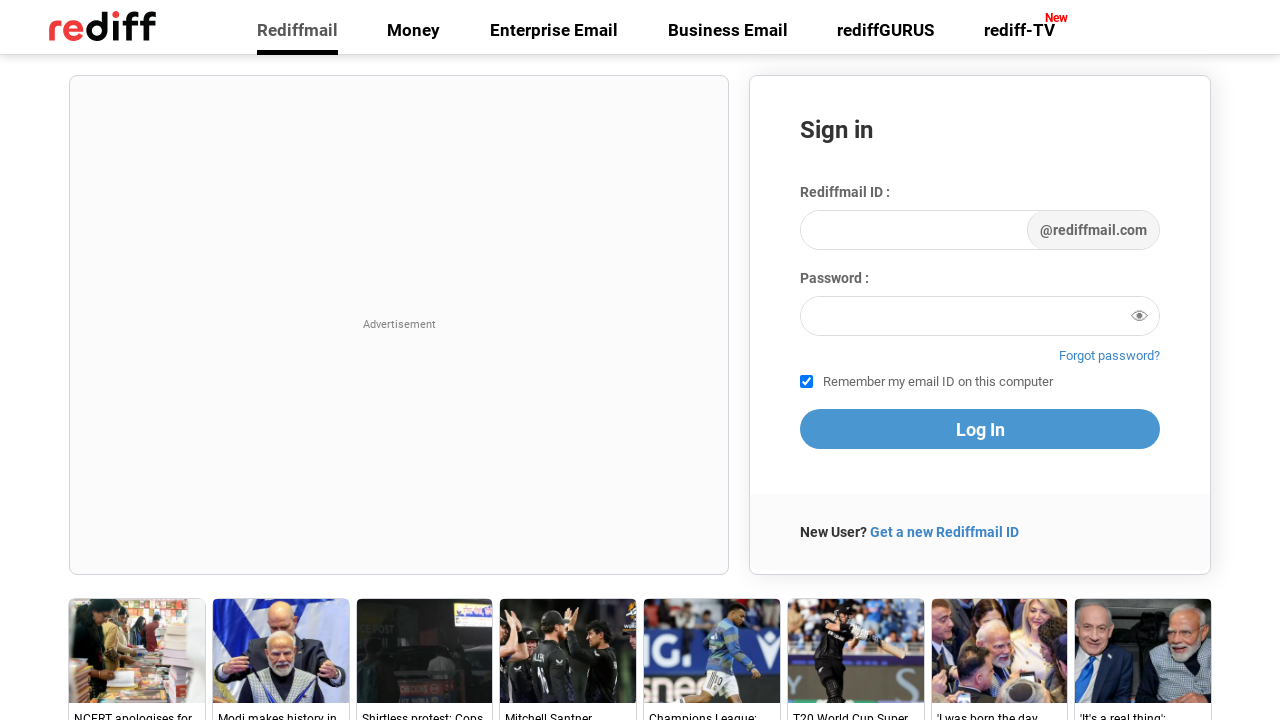

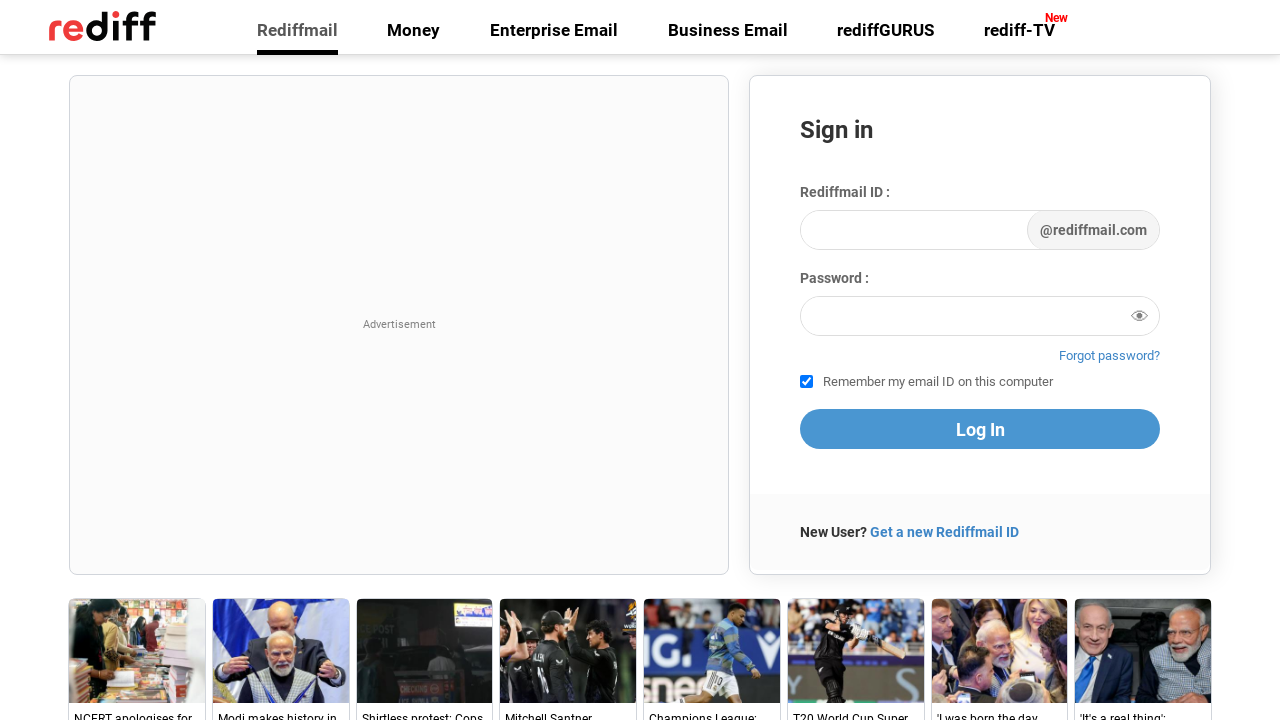